Tests that the 'complete all' checkbox updates state when individual items are completed or cleared.

Starting URL: https://demo.playwright.dev/todomvc

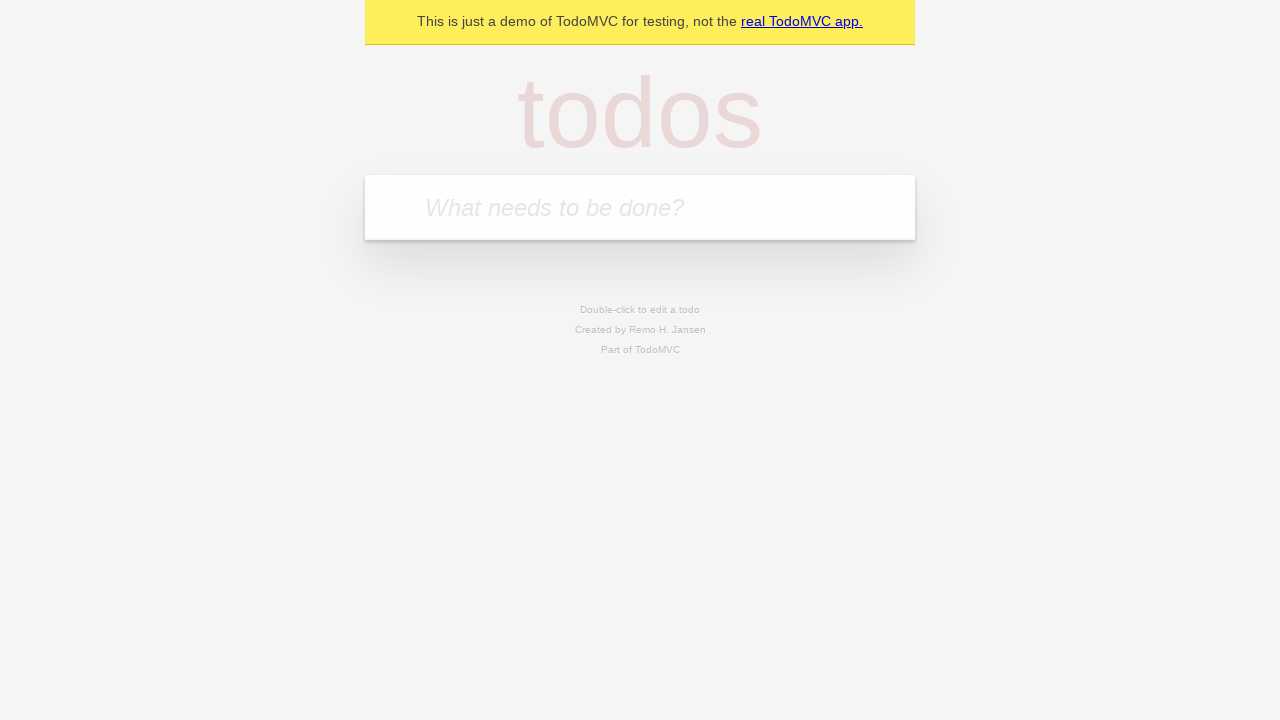

Filled todo input with 'buy some cheese' on internal:attr=[placeholder="What needs to be done?"i]
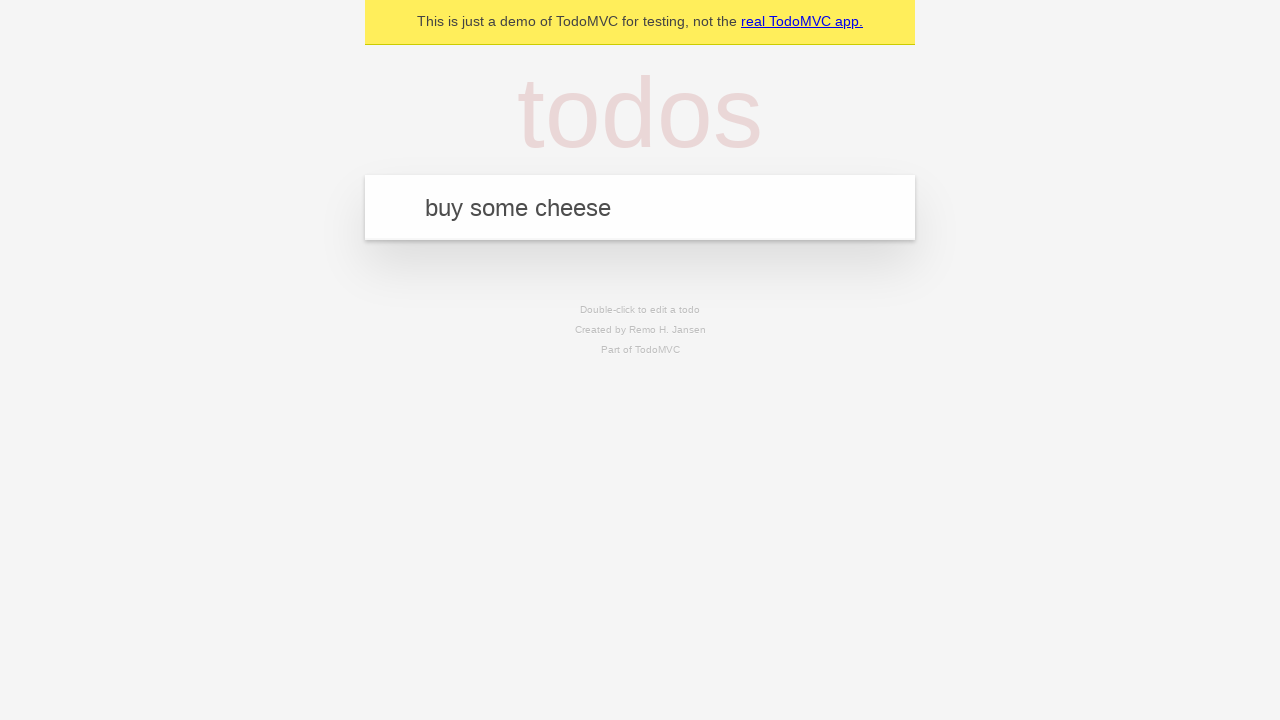

Pressed Enter to add first todo item on internal:attr=[placeholder="What needs to be done?"i]
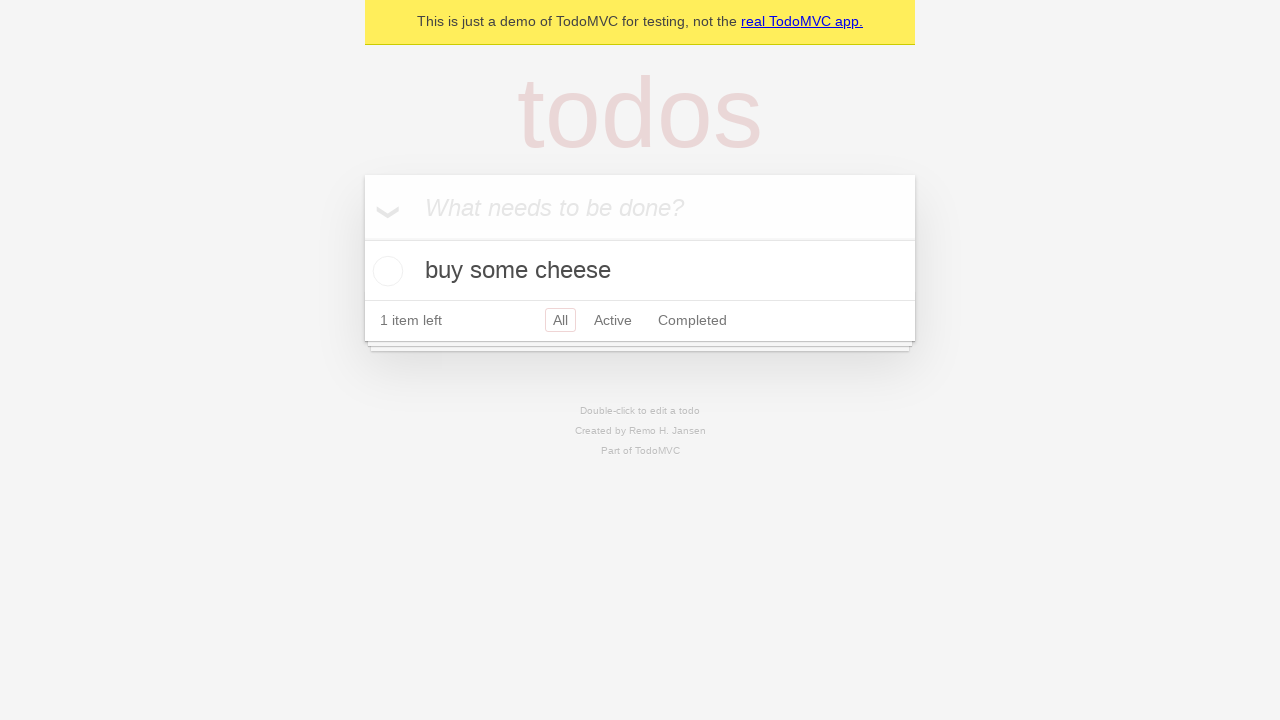

Filled todo input with 'feed the cat' on internal:attr=[placeholder="What needs to be done?"i]
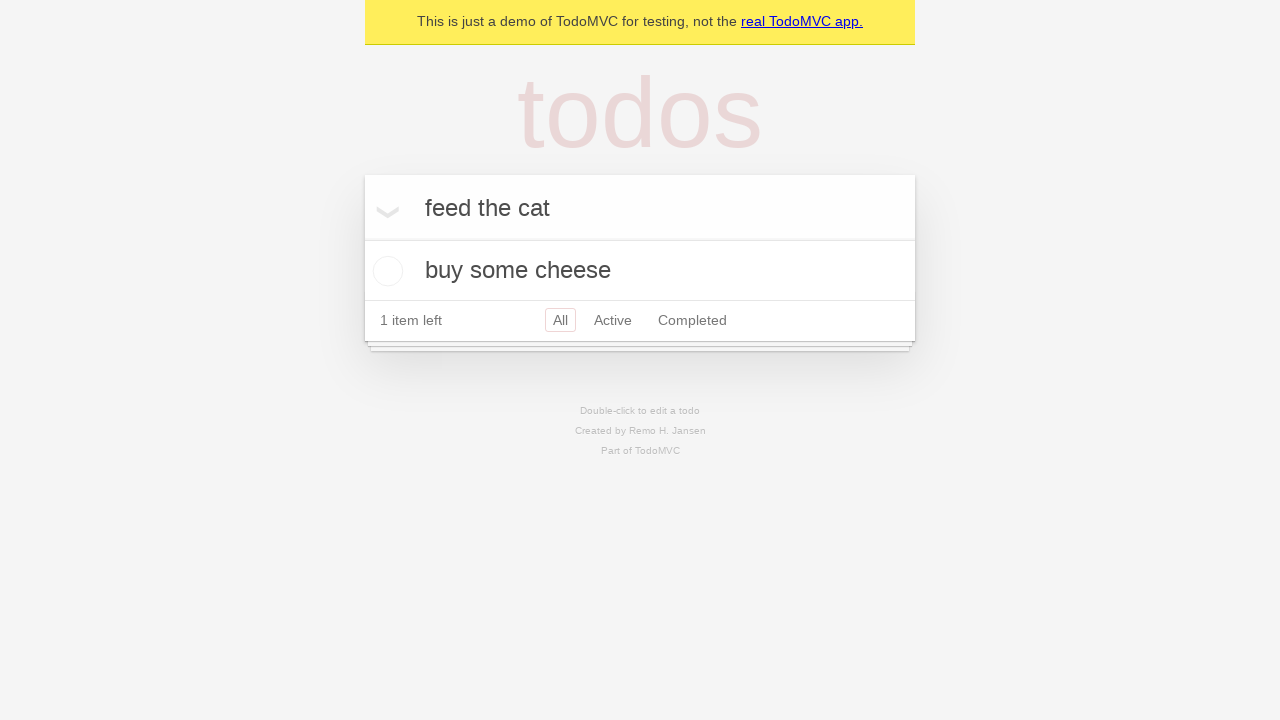

Pressed Enter to add second todo item on internal:attr=[placeholder="What needs to be done?"i]
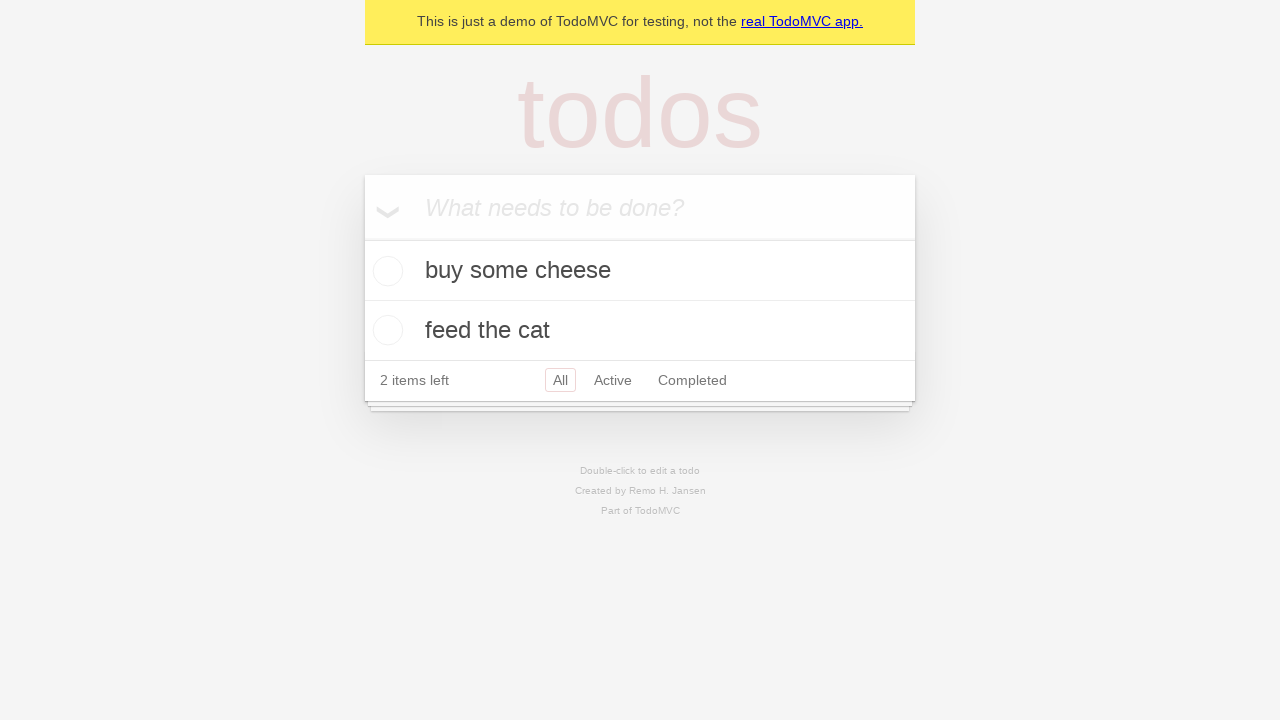

Filled todo input with 'book a doctors appointment' on internal:attr=[placeholder="What needs to be done?"i]
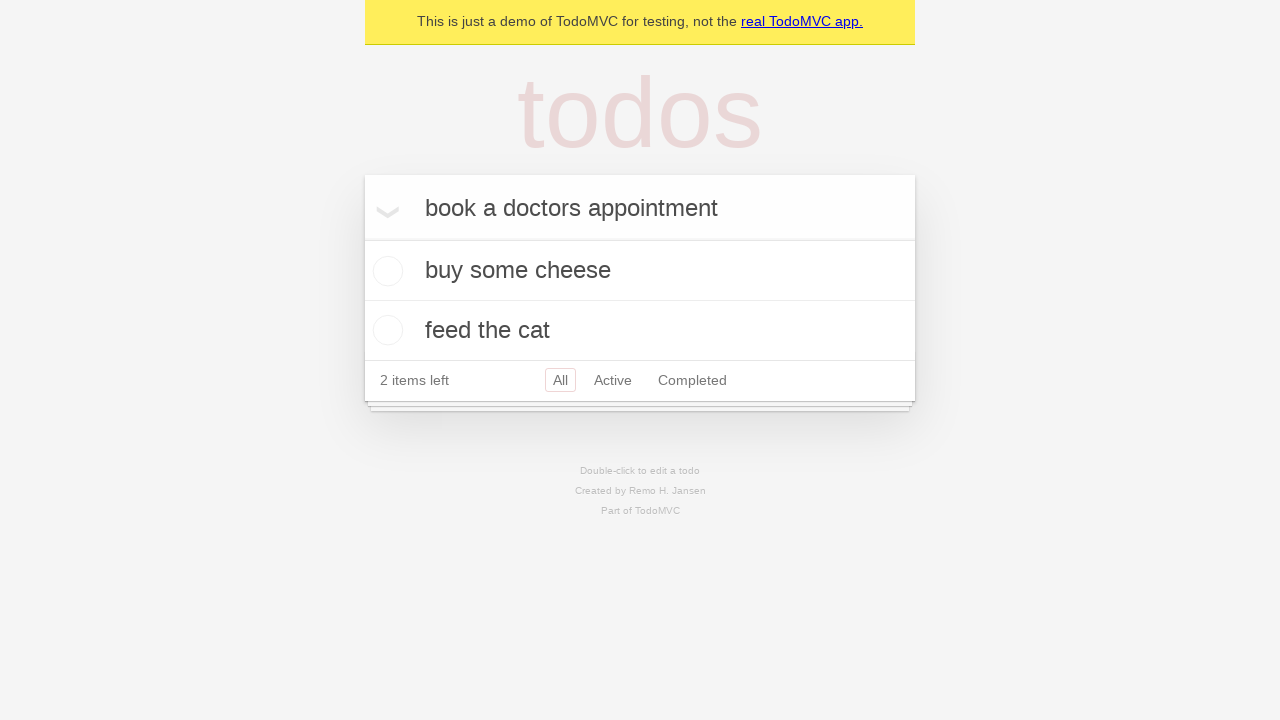

Pressed Enter to add third todo item on internal:attr=[placeholder="What needs to be done?"i]
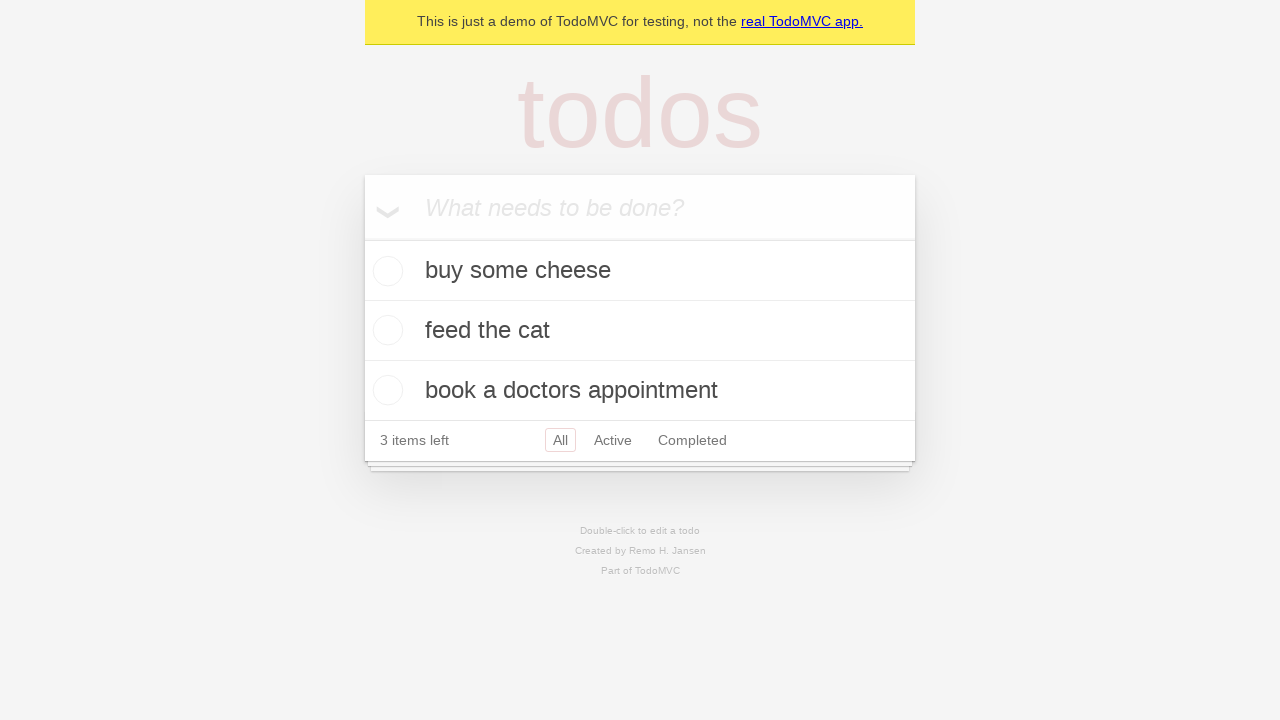

Checked 'Mark all as complete' checkbox at (362, 238) on internal:label="Mark all as complete"i
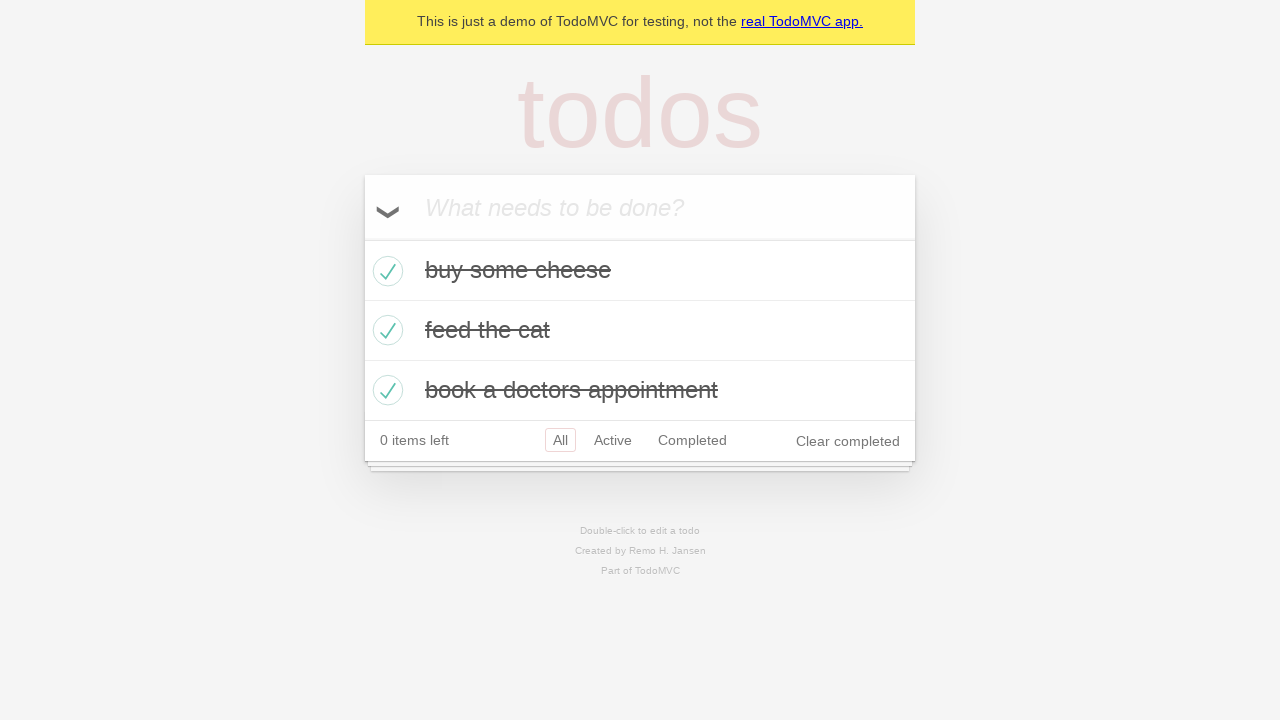

Unchecked first todo item at (385, 271) on internal:testid=[data-testid="todo-item"s] >> nth=0 >> internal:role=checkbox
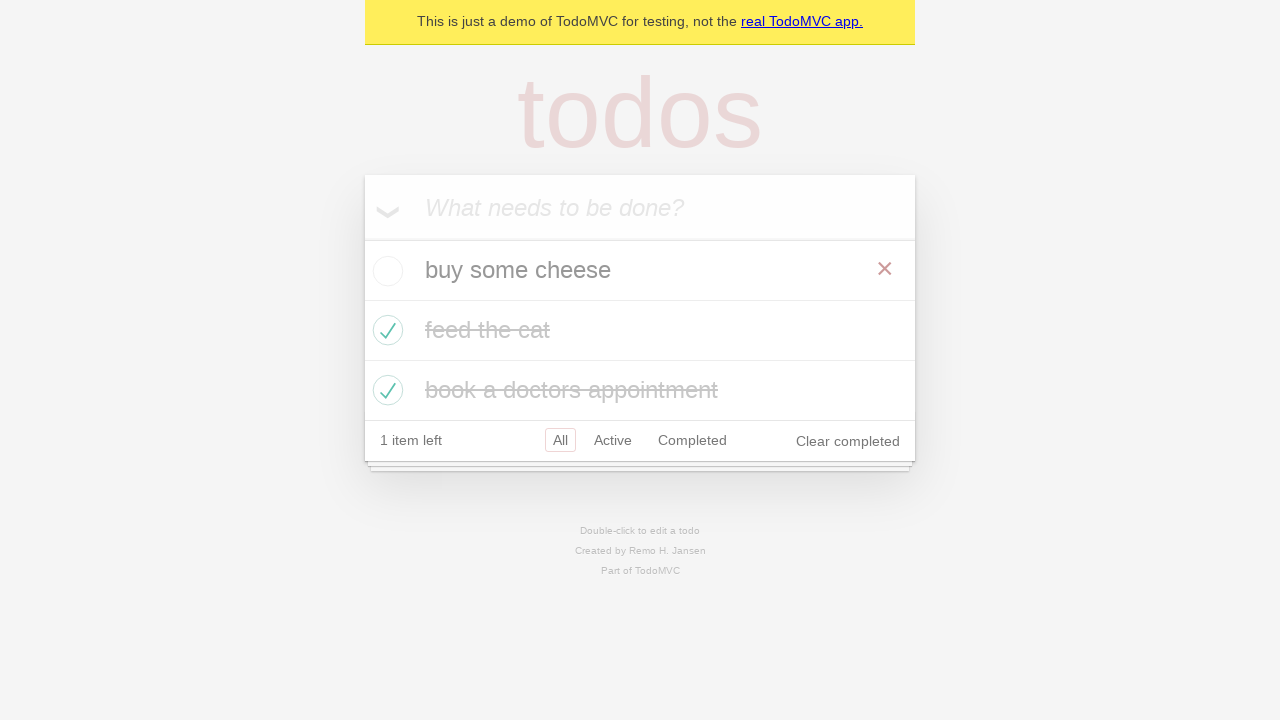

Checked first todo item again at (385, 271) on internal:testid=[data-testid="todo-item"s] >> nth=0 >> internal:role=checkbox
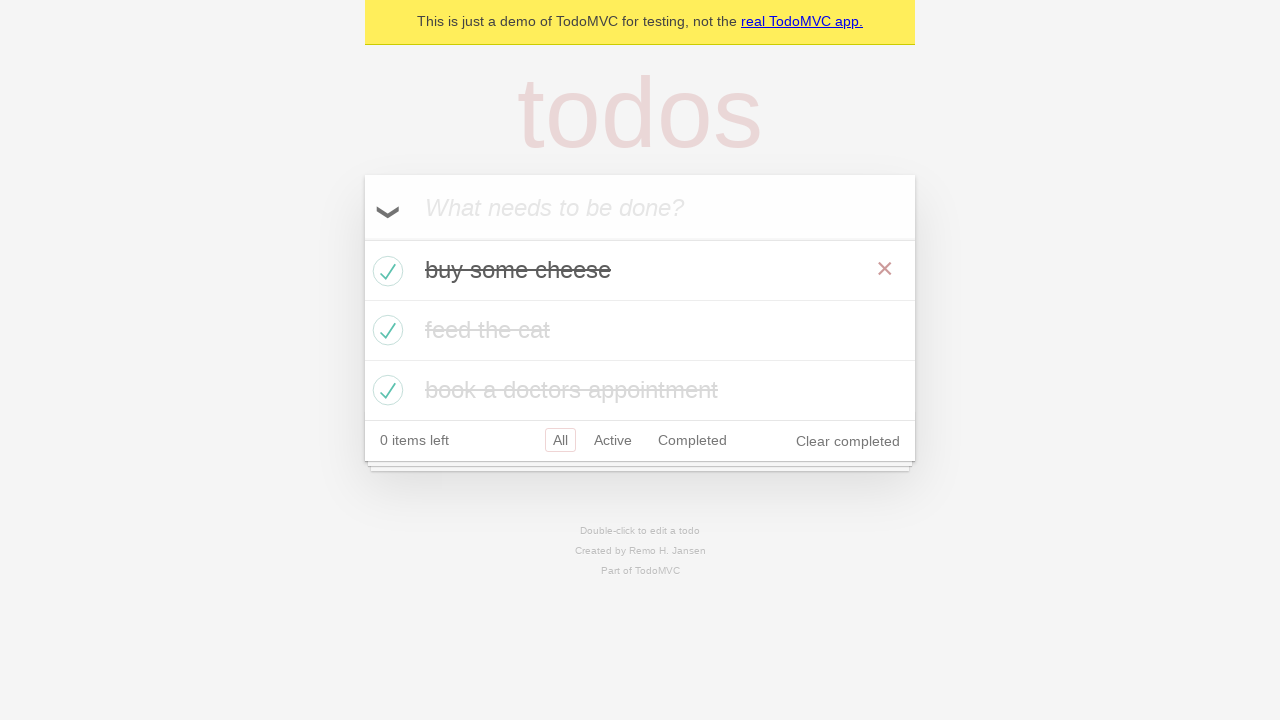

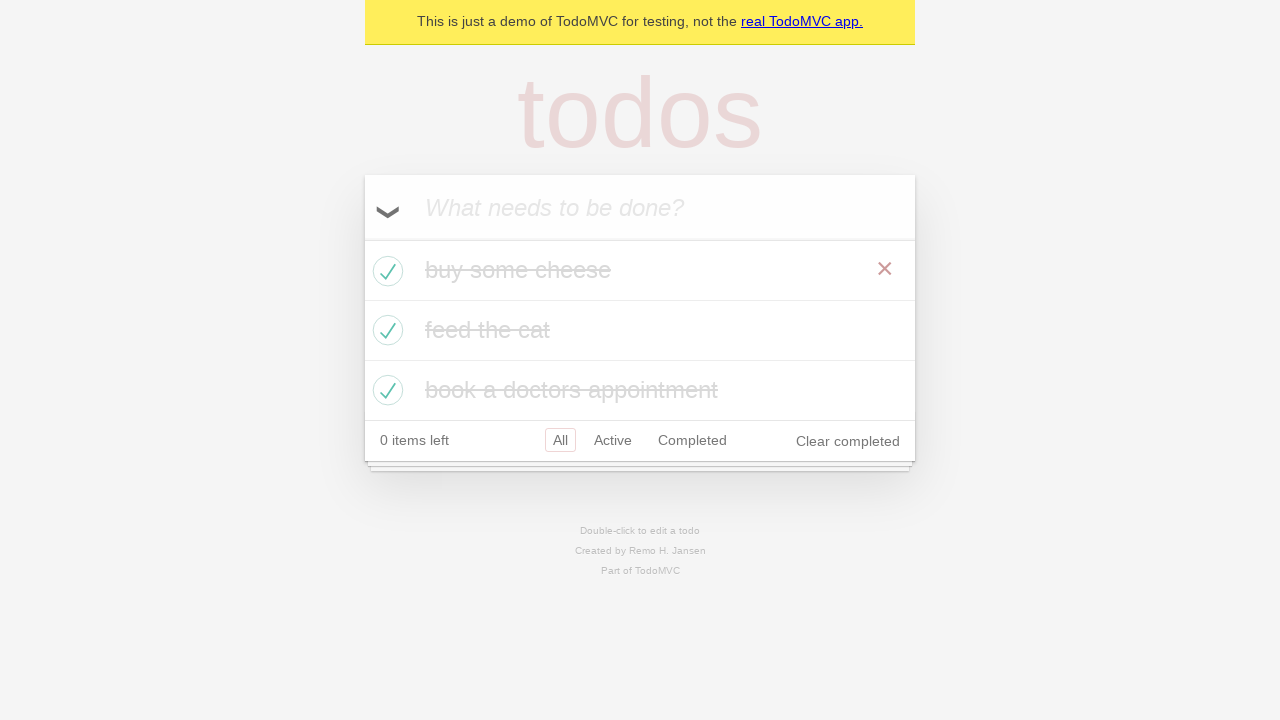